Tests browser navigation features including back, forward, and refresh buttons while interacting with Gmail's login page

Starting URL: https://gmail.com

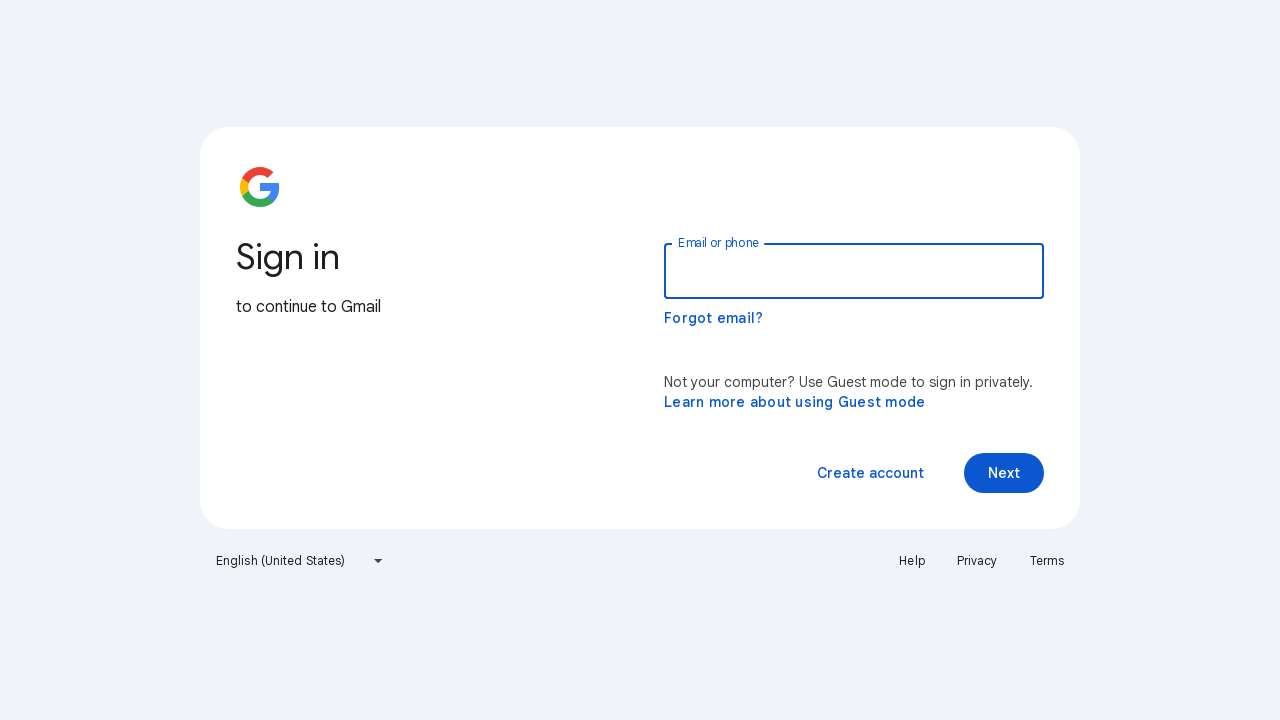

Entered username 'seleniumoar1234' in the identifier field on #identifierId
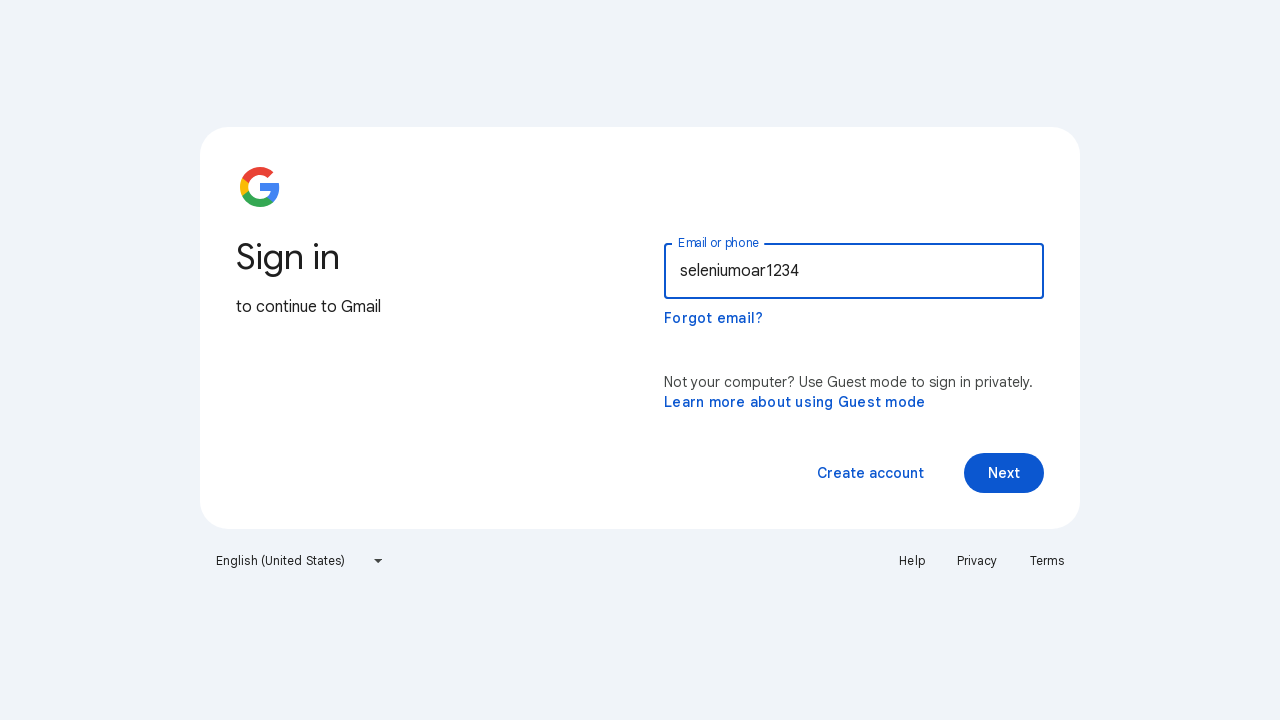

Navigated back in browser history
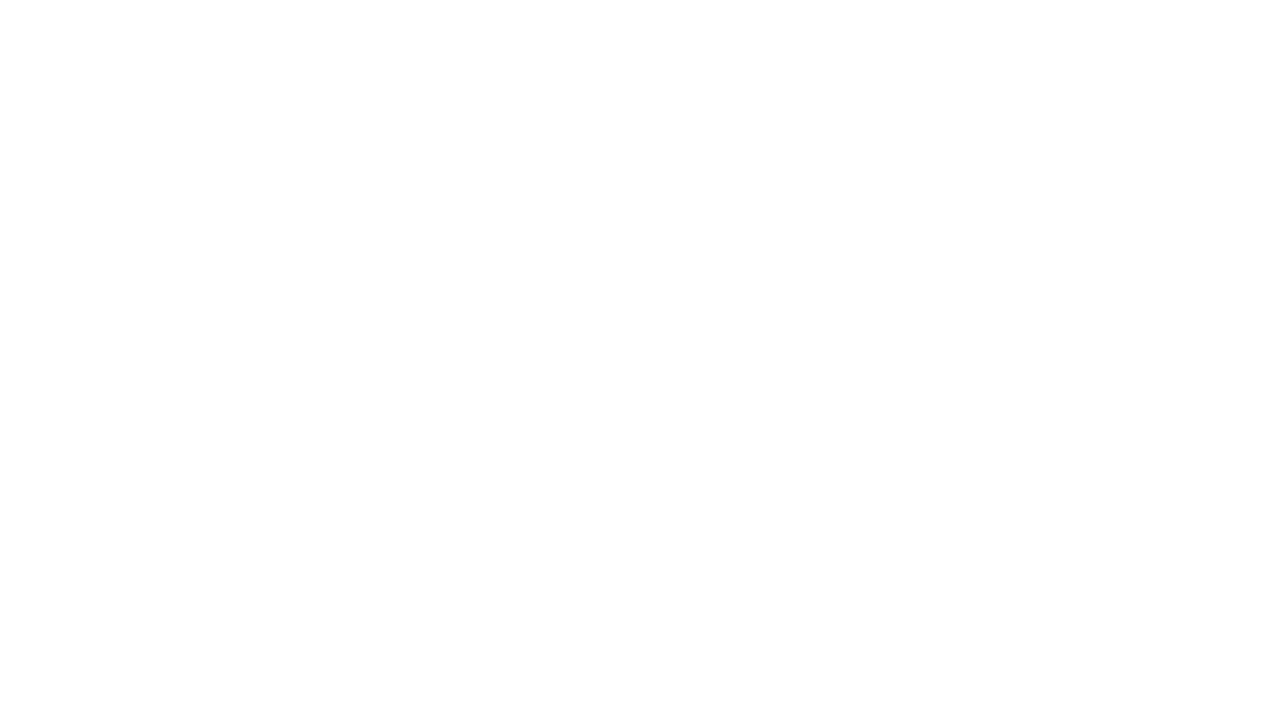

Navigated forward in browser history
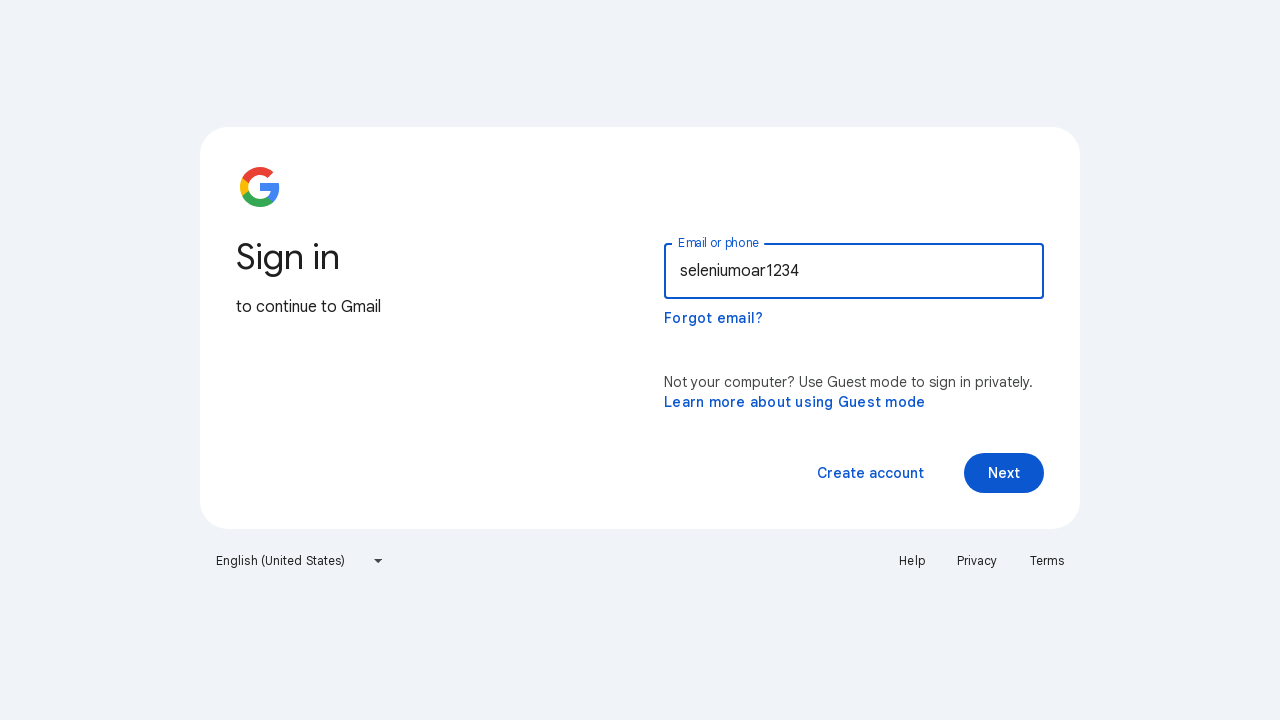

Refreshed the current page
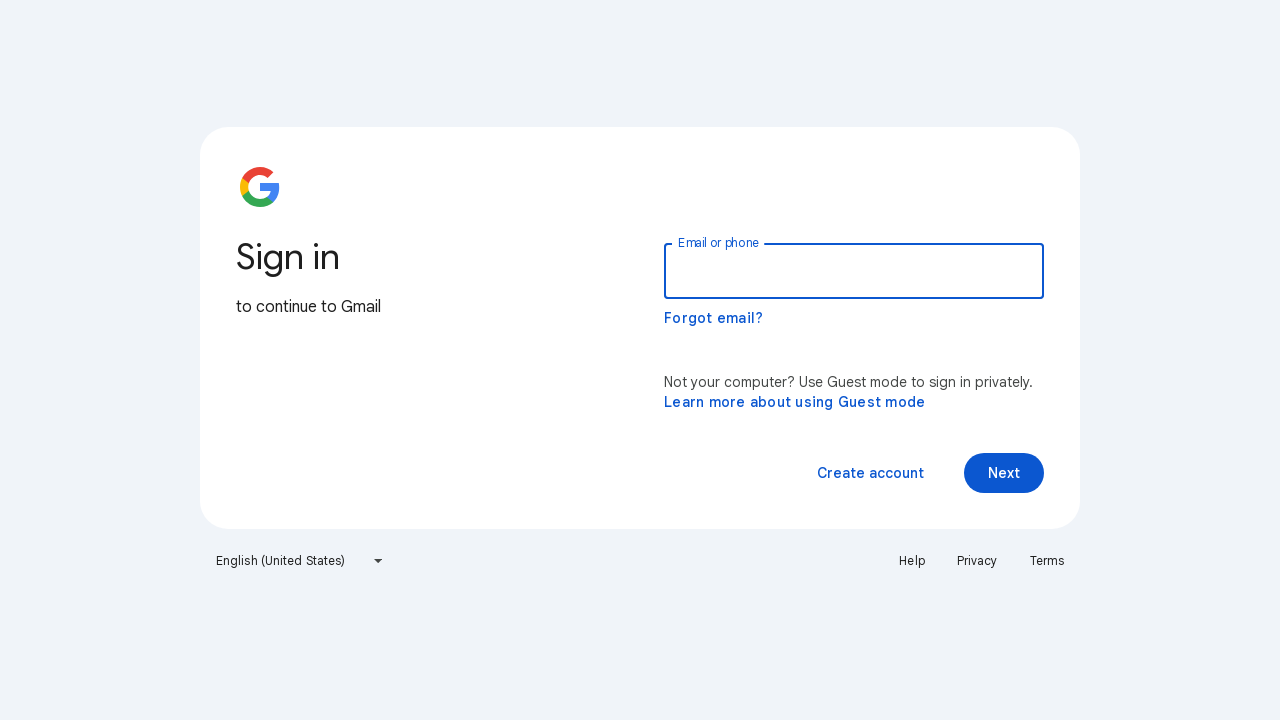

Cleared all cookies from the browser context
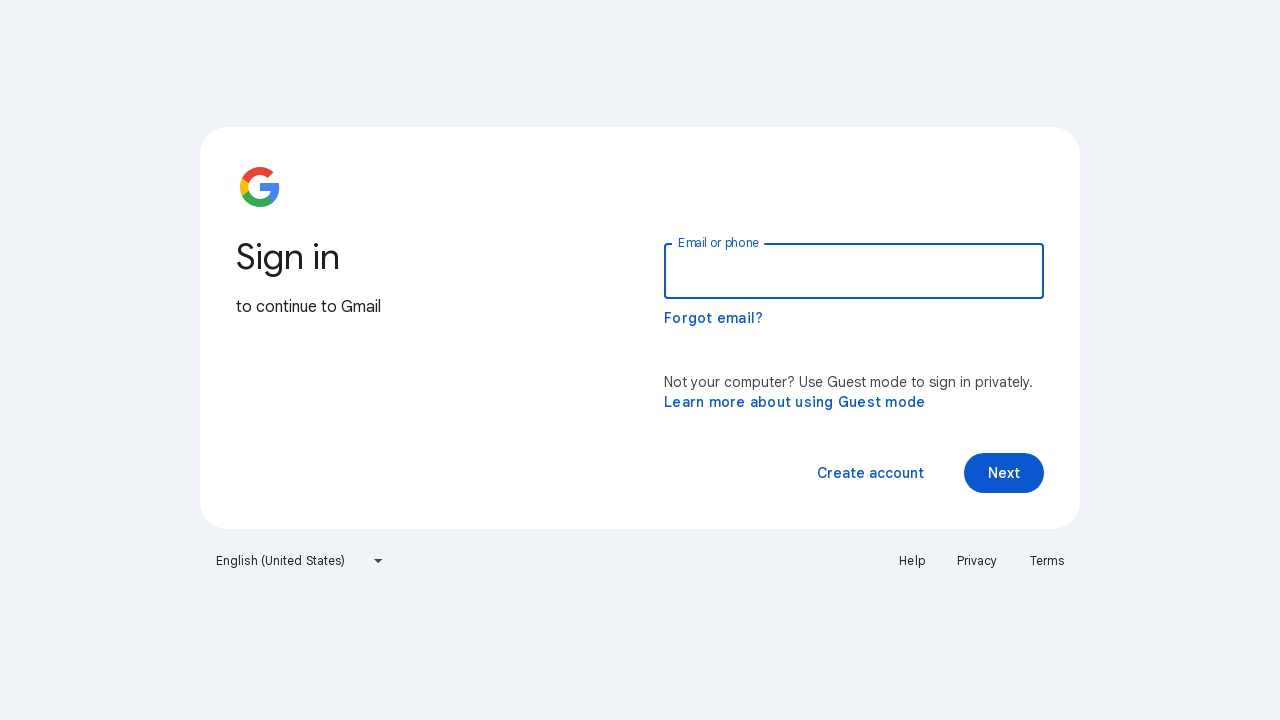

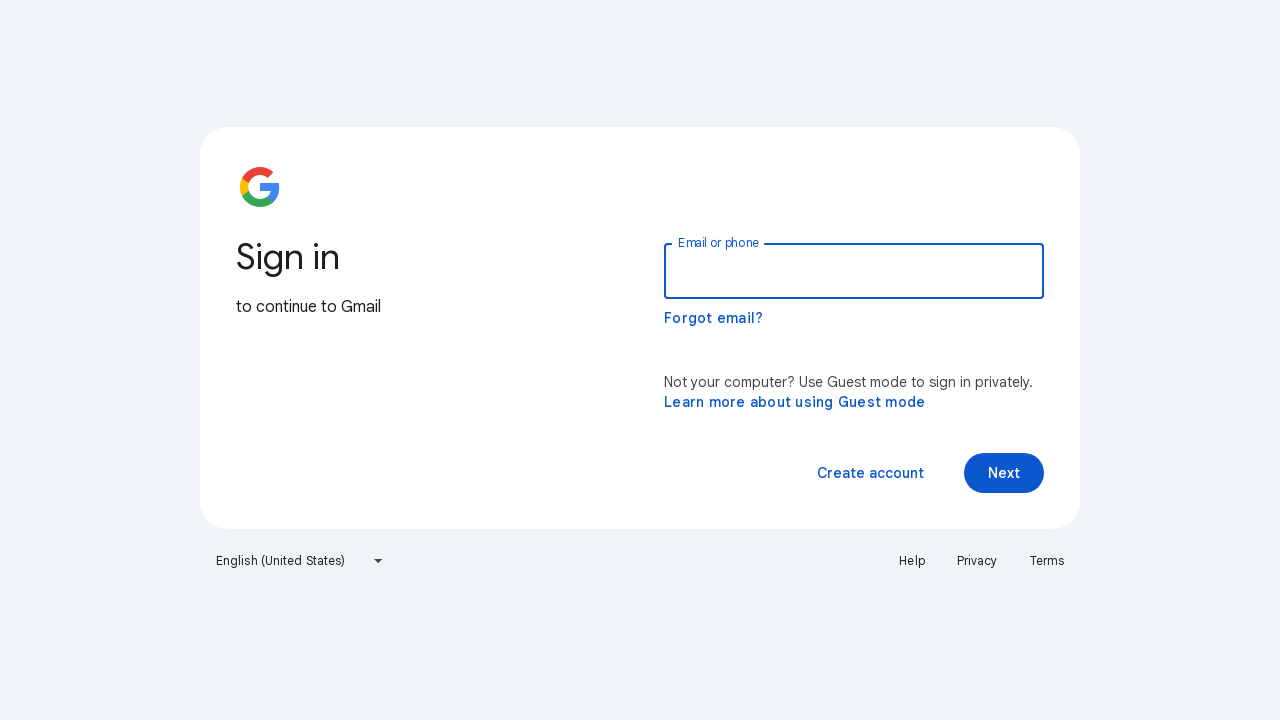